Tests a dynamic pricing page by waiting for a specific price to appear, then solving a math problem and submitting the answer

Starting URL: http://suninjuly.github.io/explicit_wait2.html

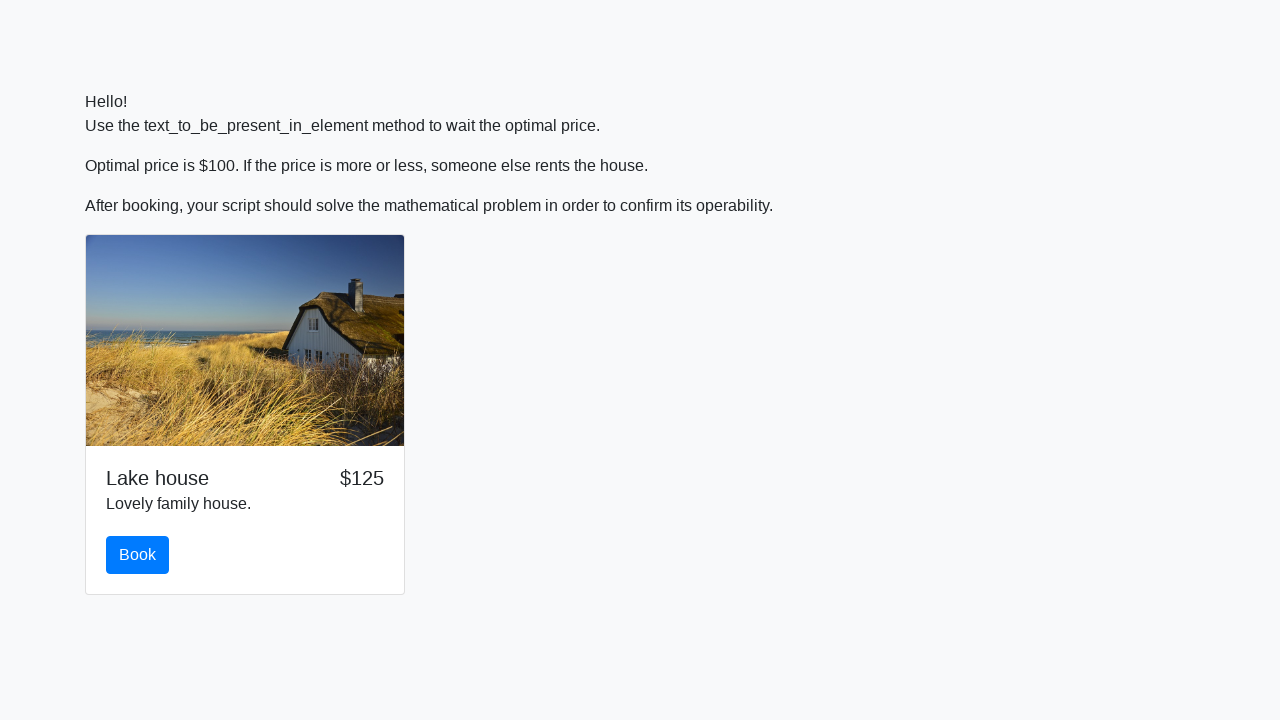

Waited for price to reach $100
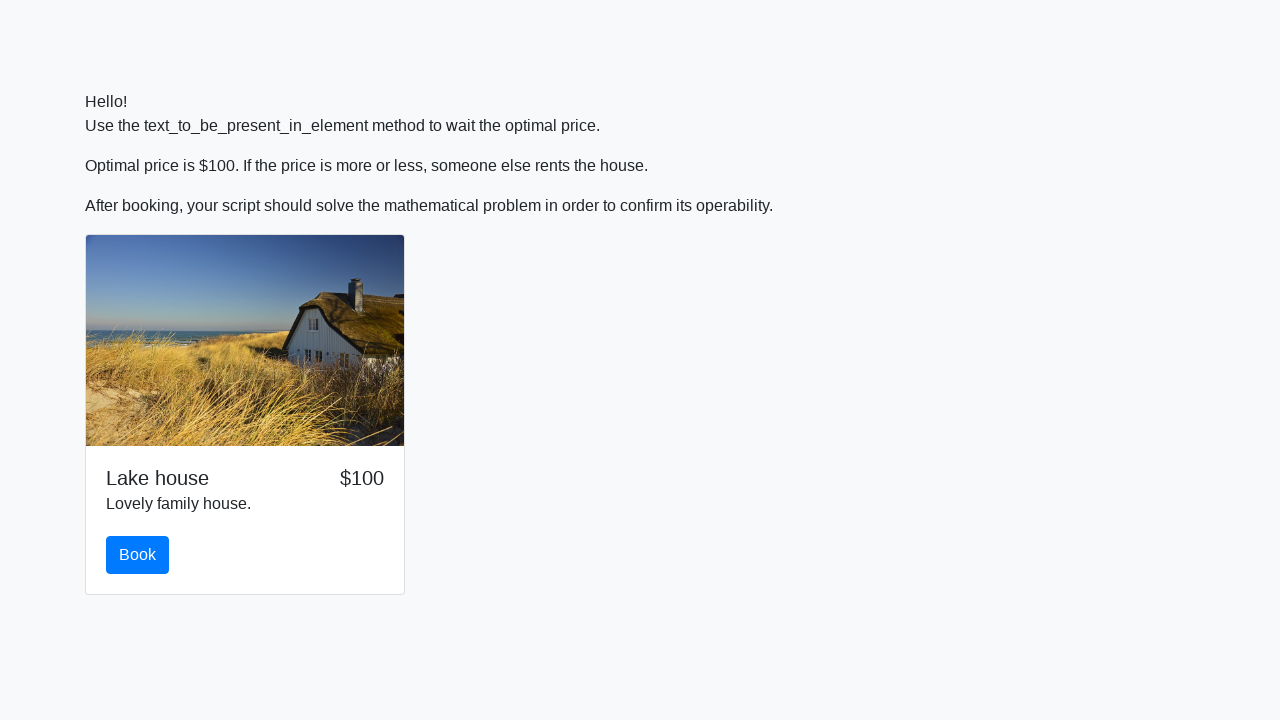

Clicked book button at (138, 555) on #book
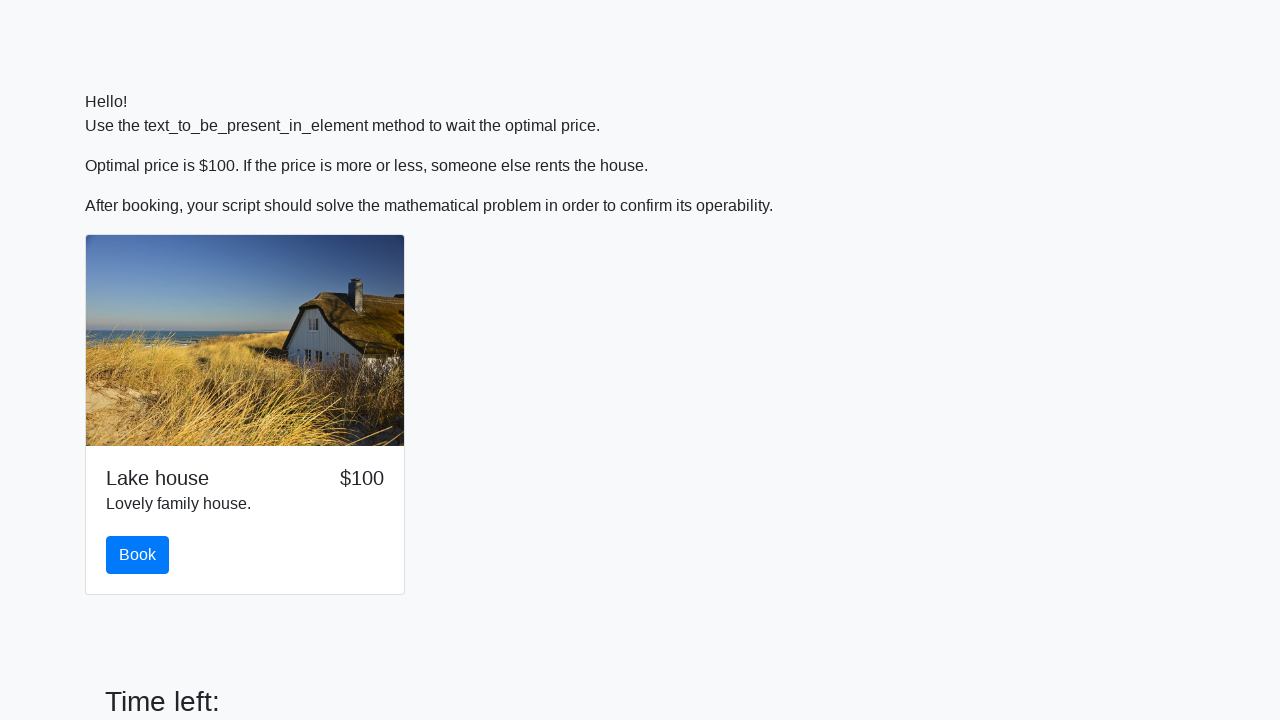

Scrolled down 500px to reveal math problem
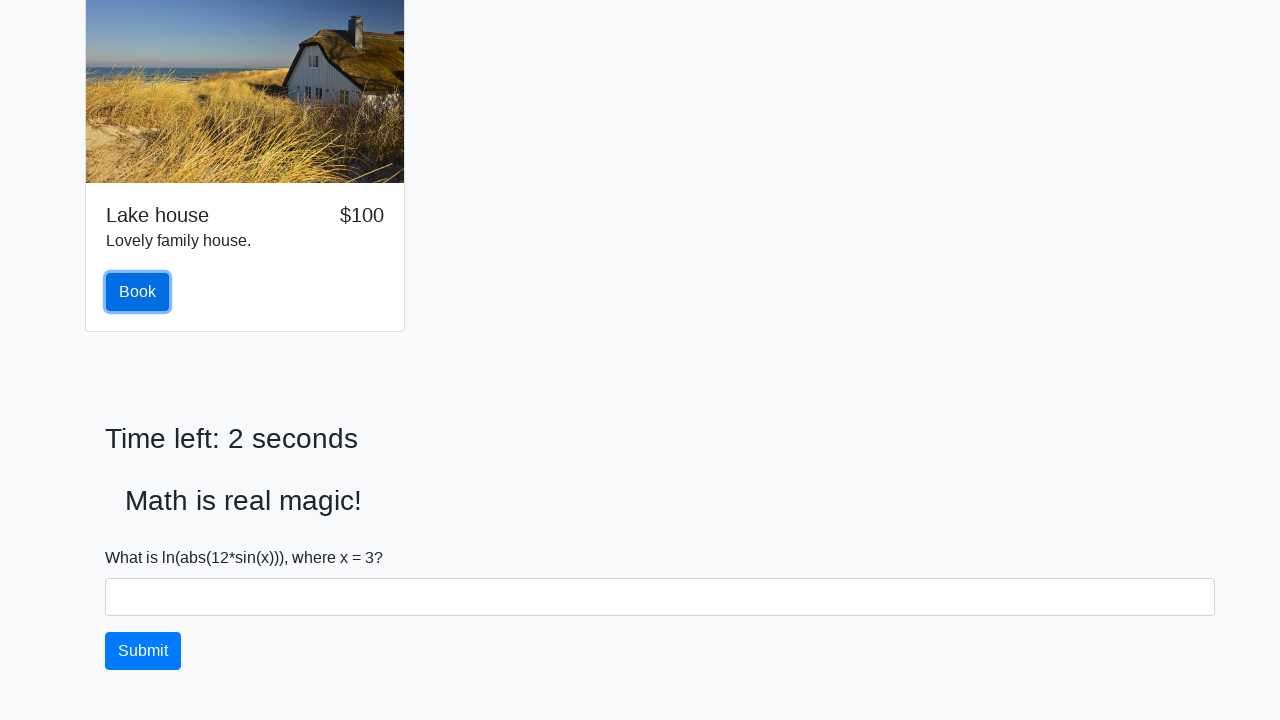

Retrieved input value: 3
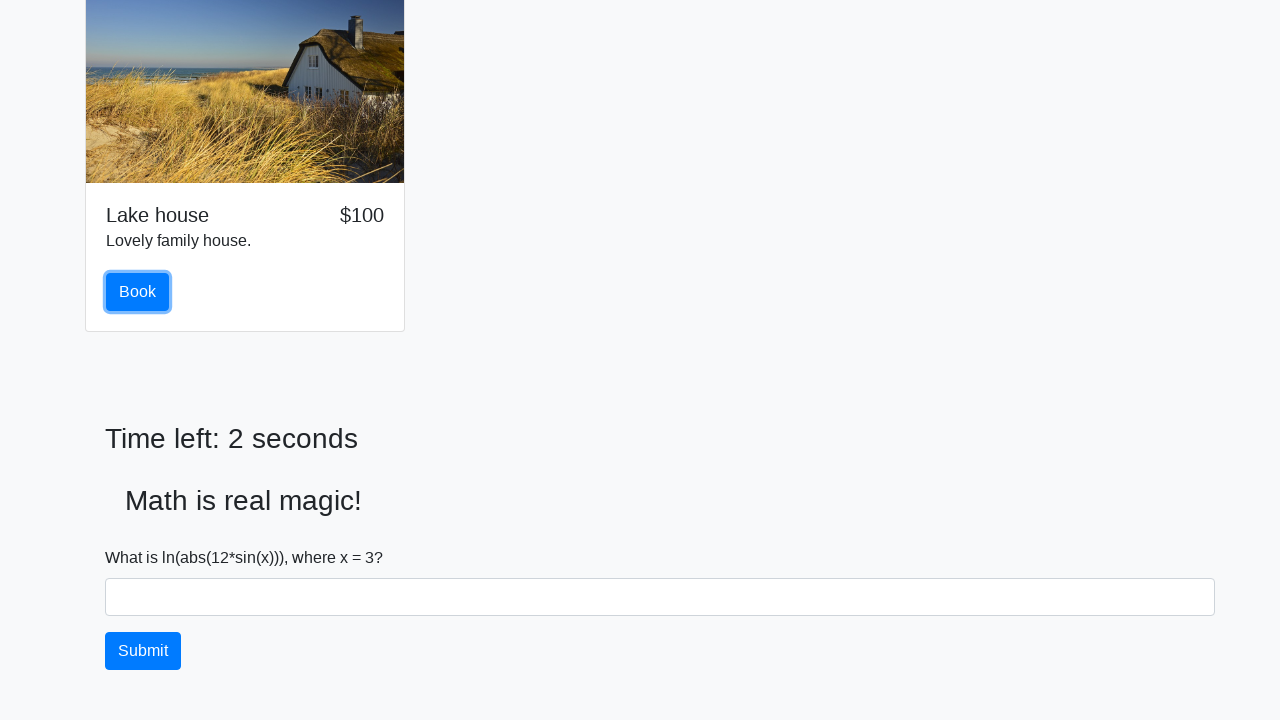

Calculated math solution: 0.5267620201779143
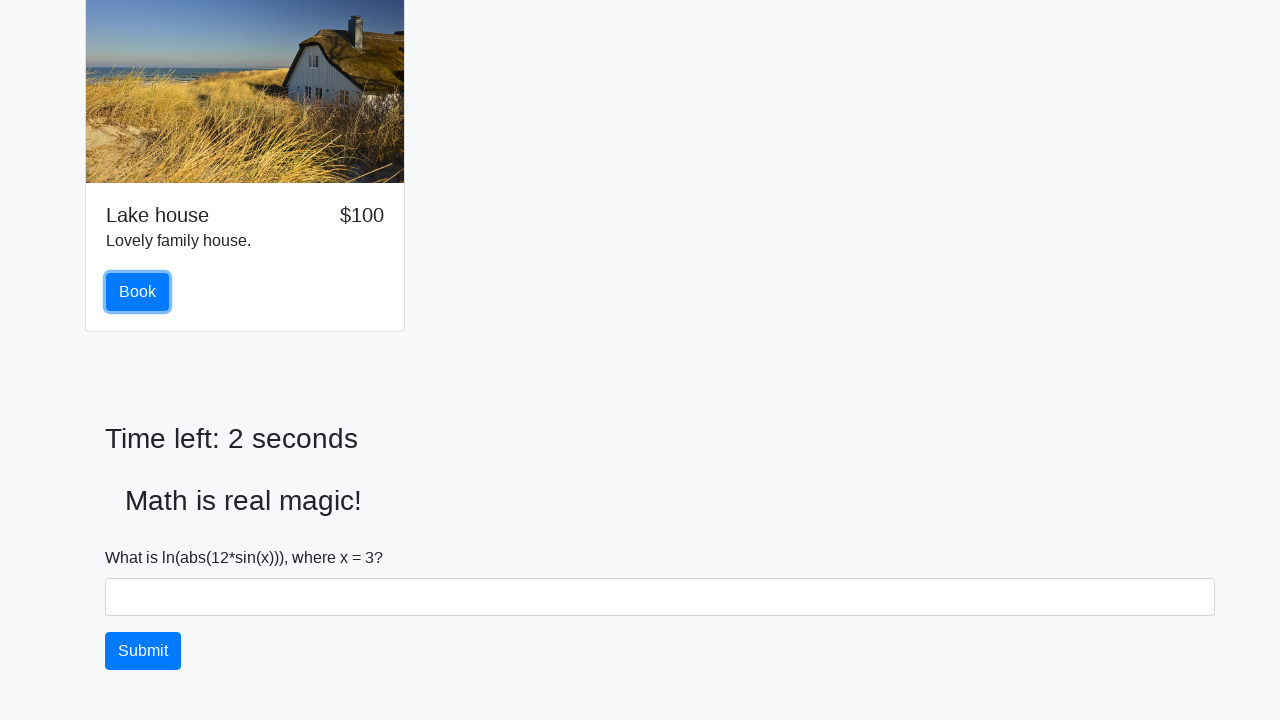

Filled answer field with calculated value: 0.5267620201779143 on //input[contains(@class, 'form-control') and @required]
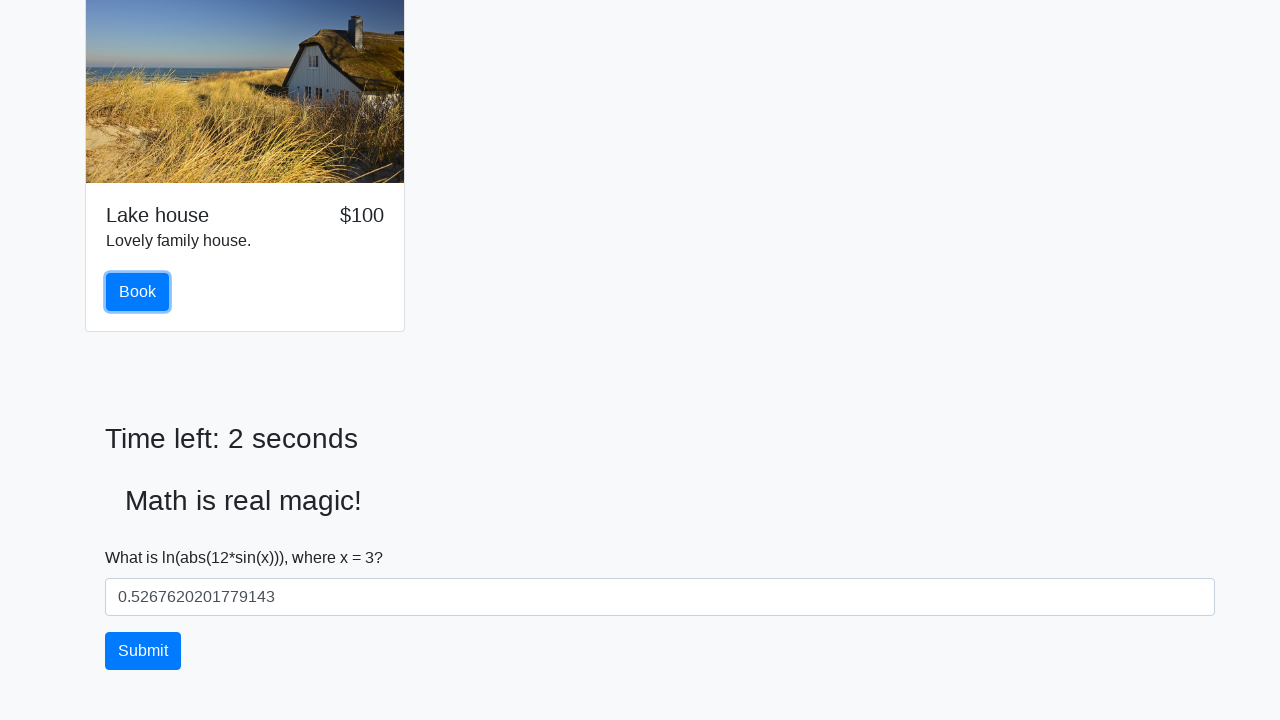

Clicked solve button to submit answer at (143, 651) on xpath=//button[contains(@id, 'solve')]
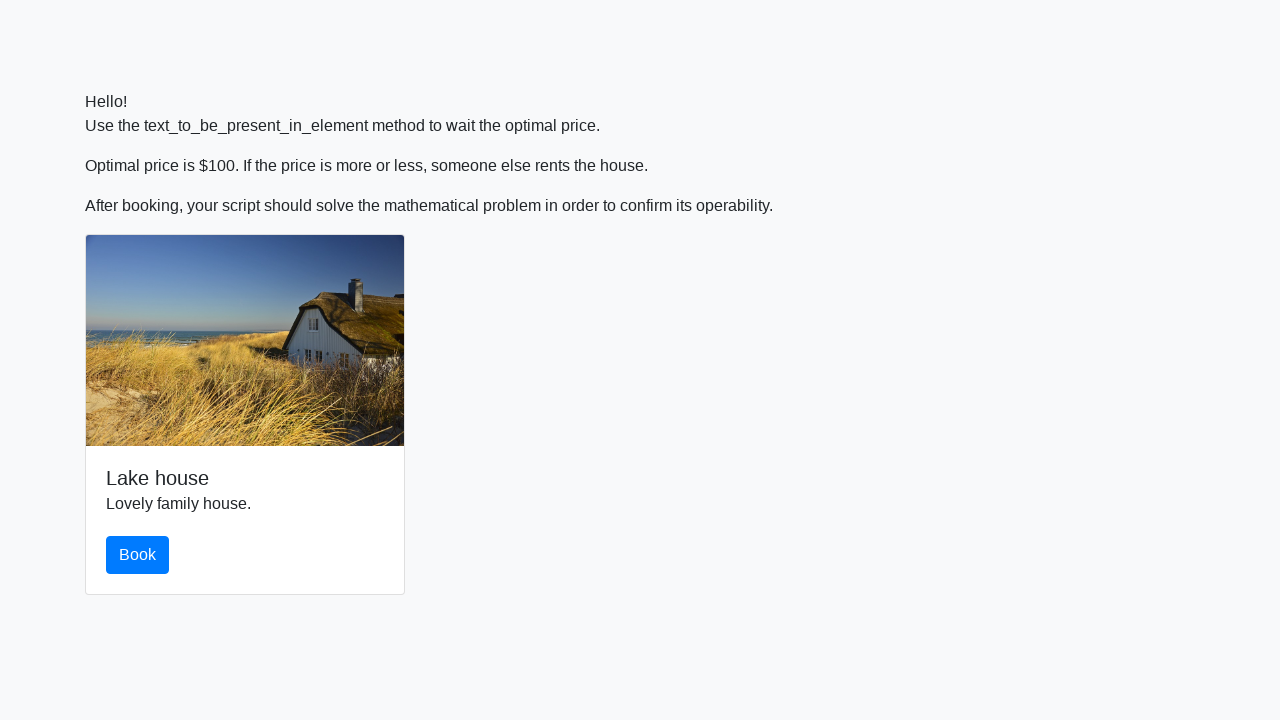

Waited 5 seconds for result to load
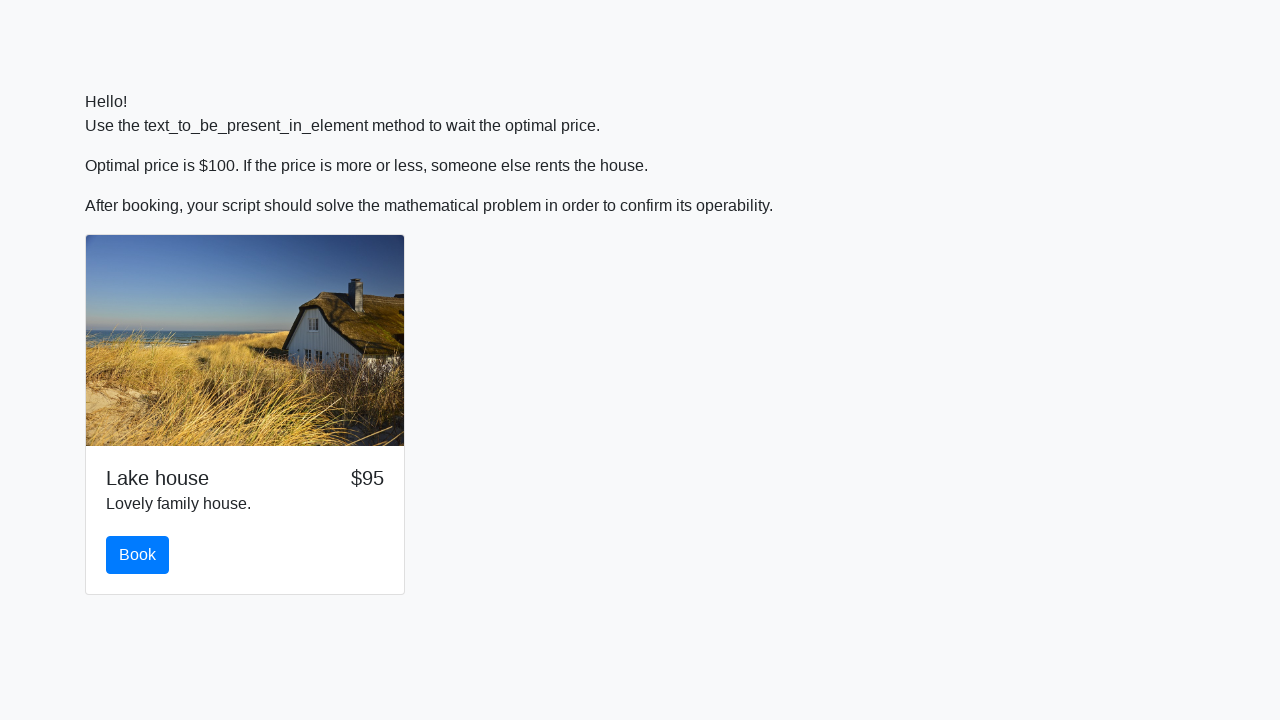

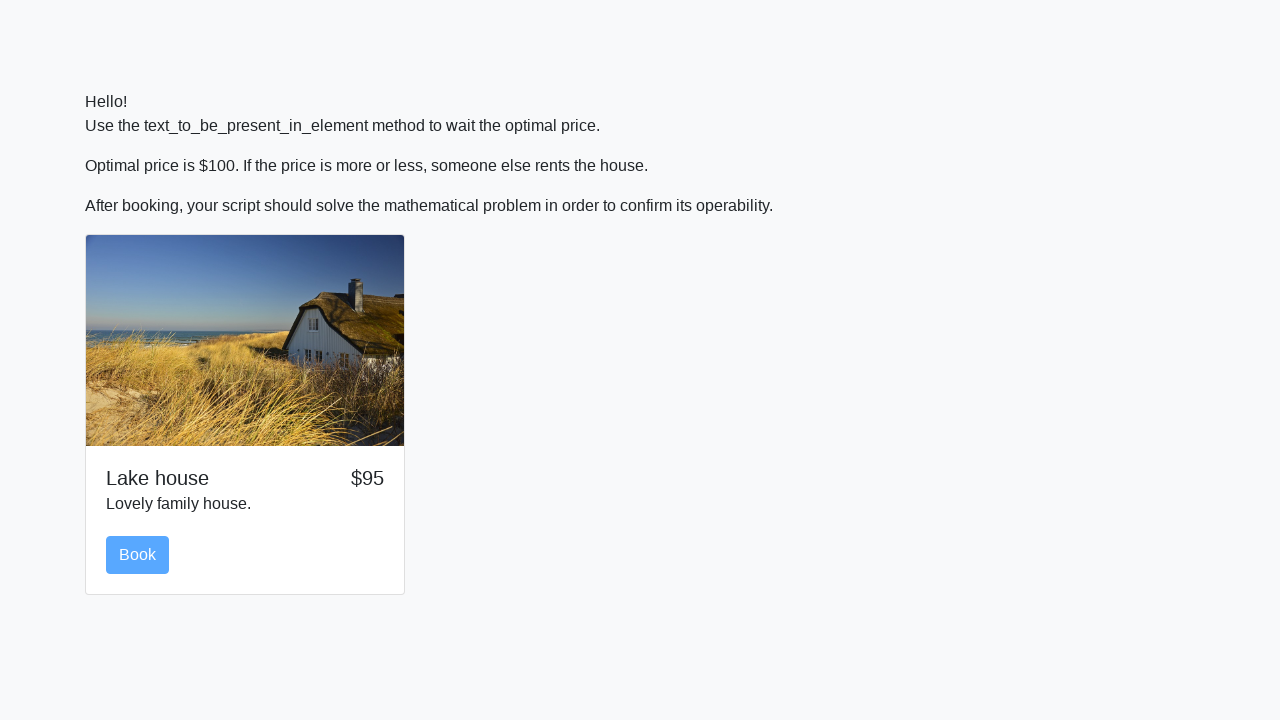